Tests multiple window handling with a more robust approach by storing the original window handle, clicking to open a new window, then switching between windows and verifying titles.

Starting URL: http://the-internet.herokuapp.com/windows

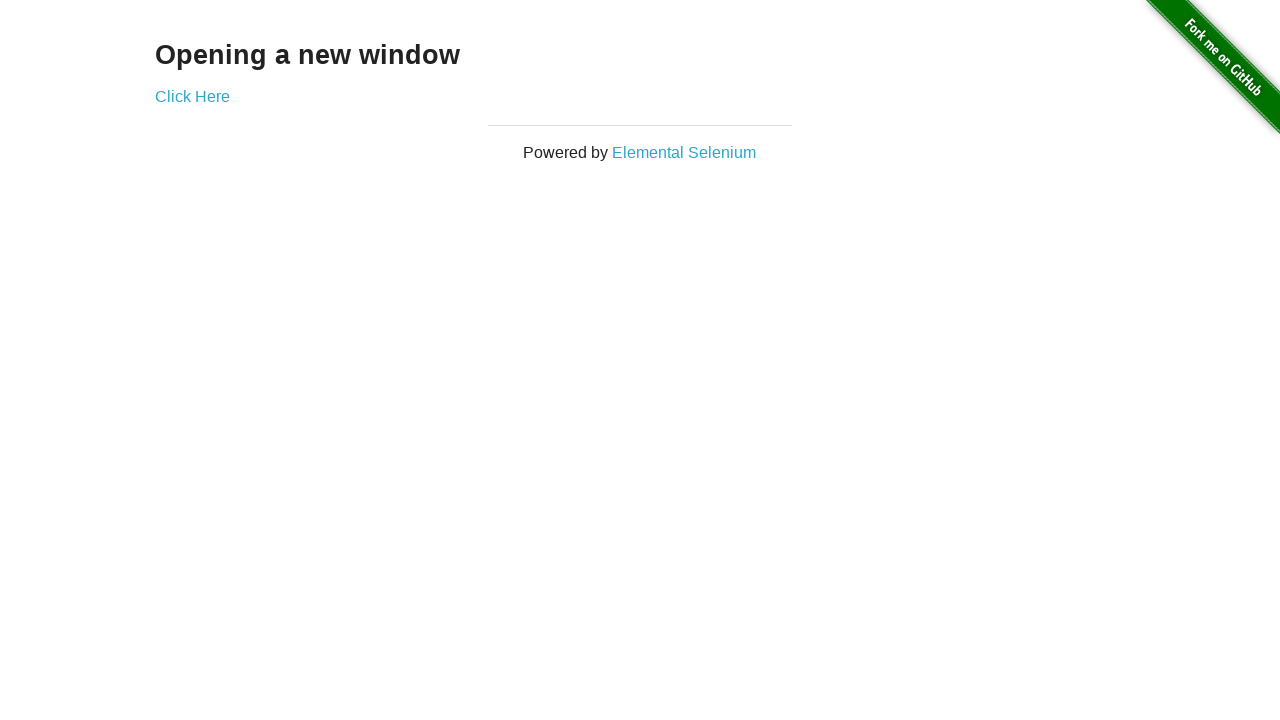

Stored reference to the original page
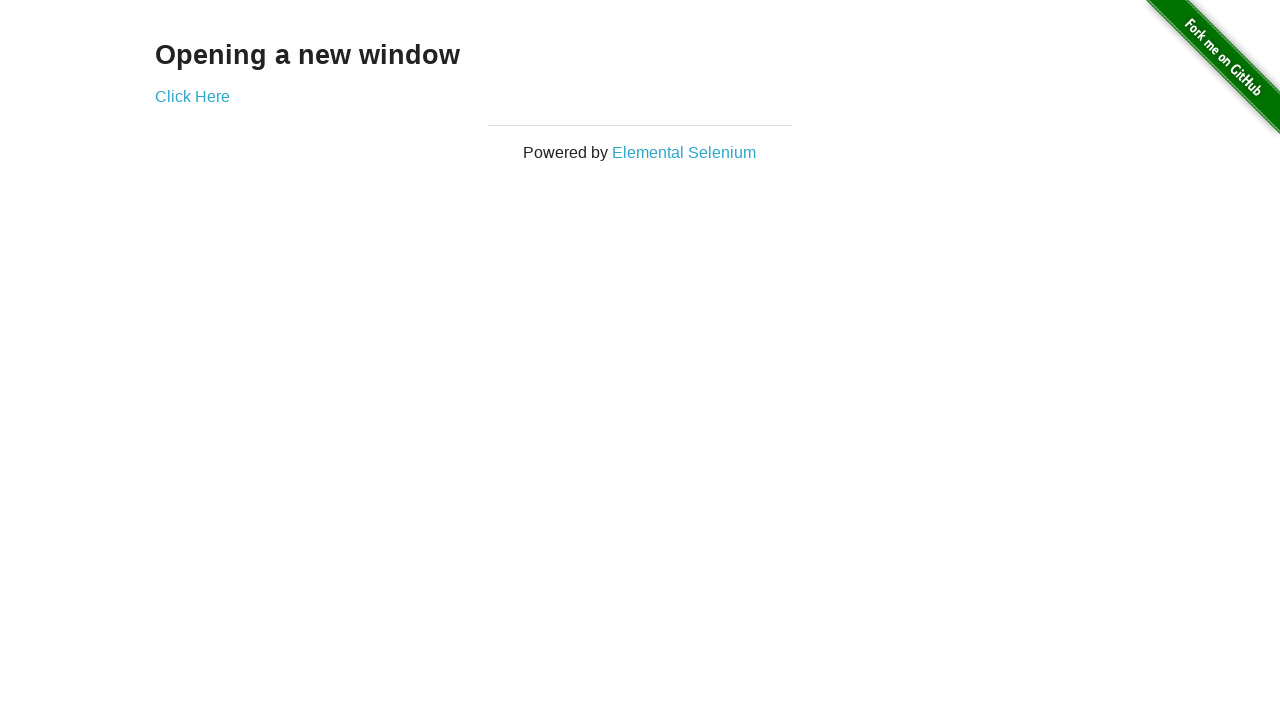

Clicked the link to open a new window at (192, 96) on .example a
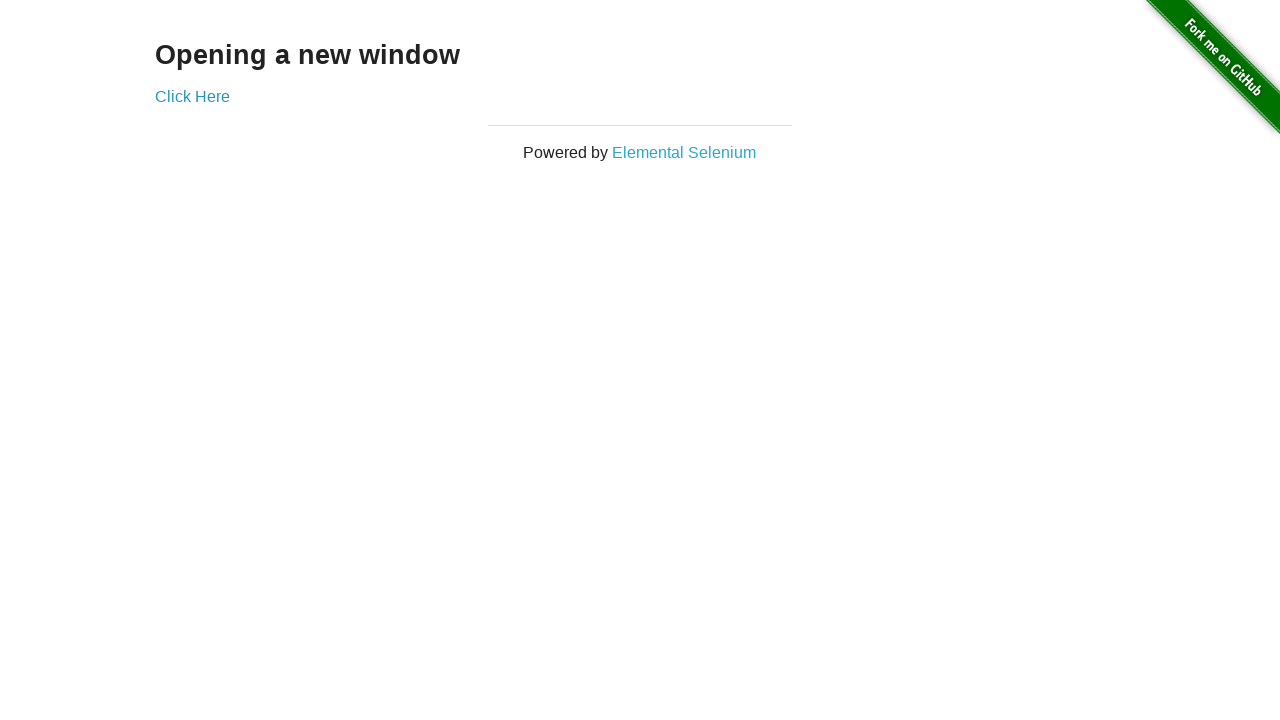

Captured the new page object
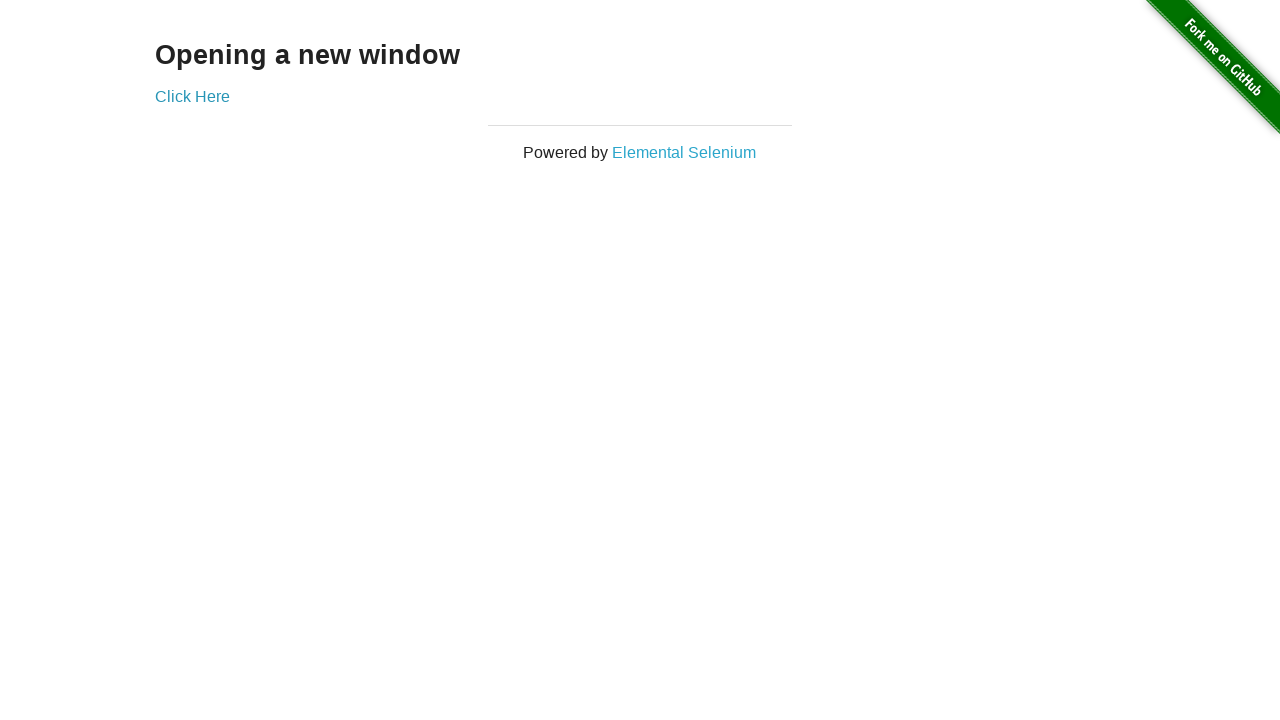

Brought original window to front
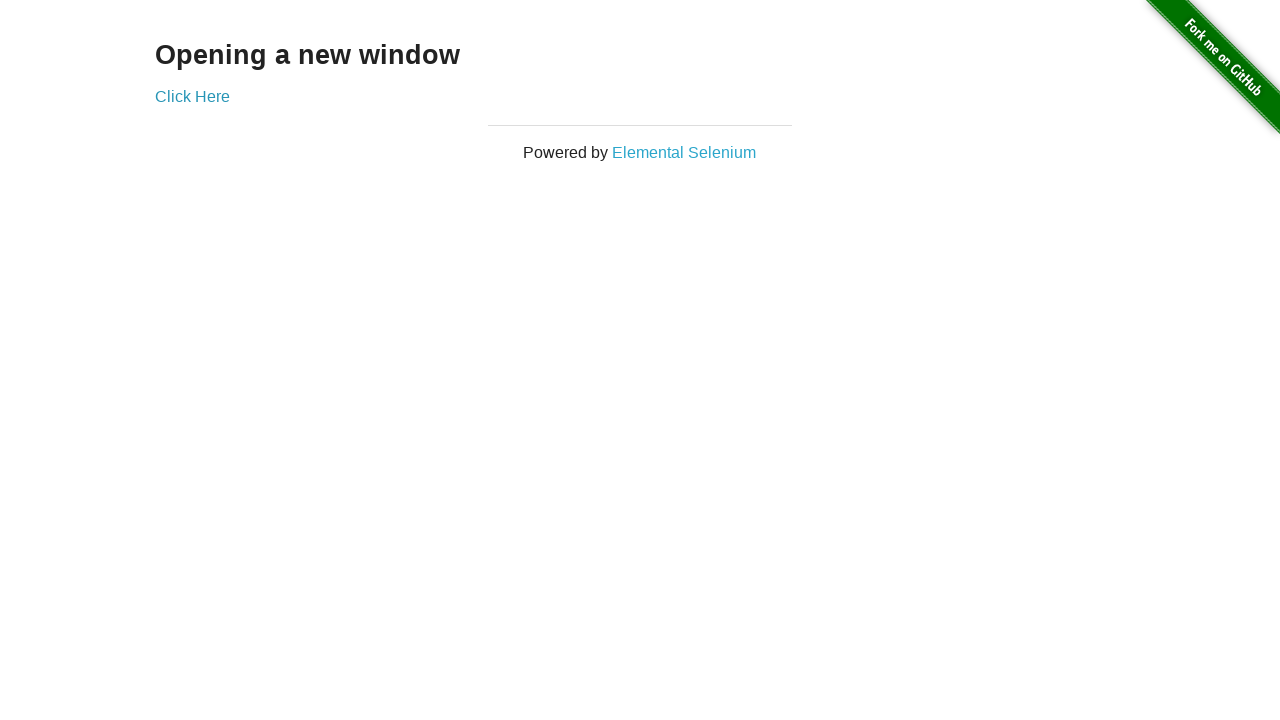

Verified original window title is not 'New Window'
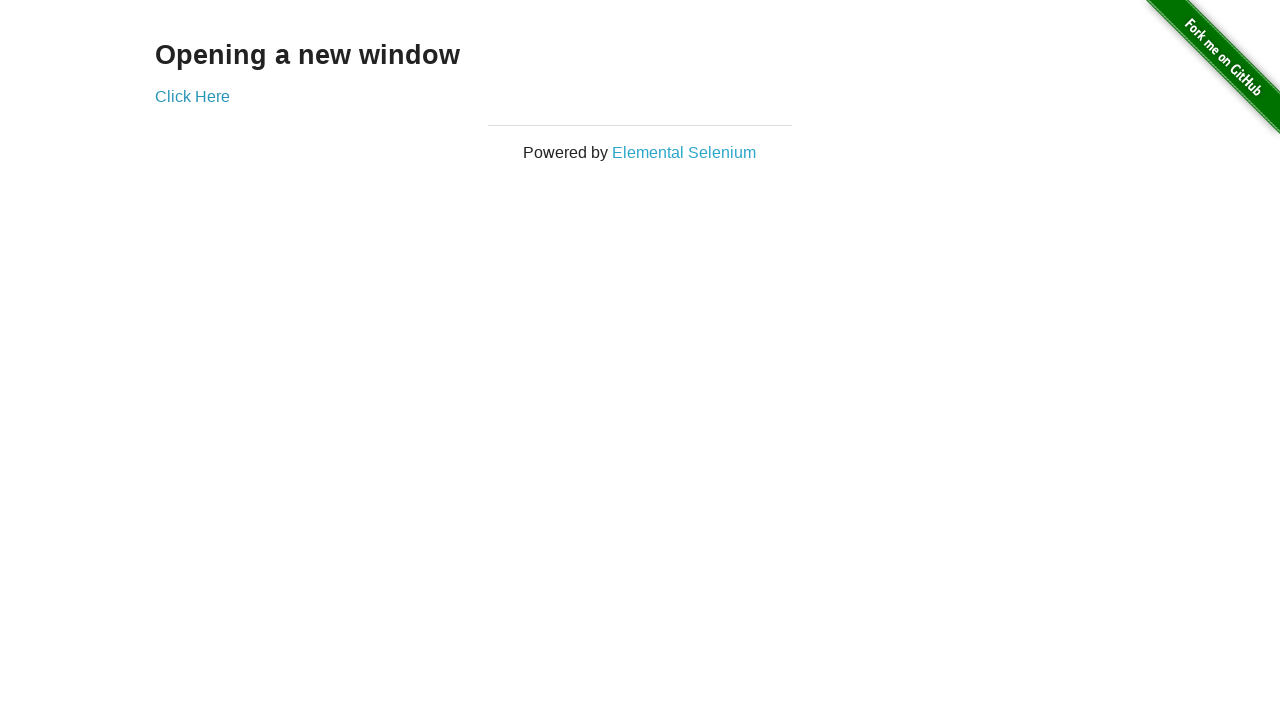

Brought new window to front
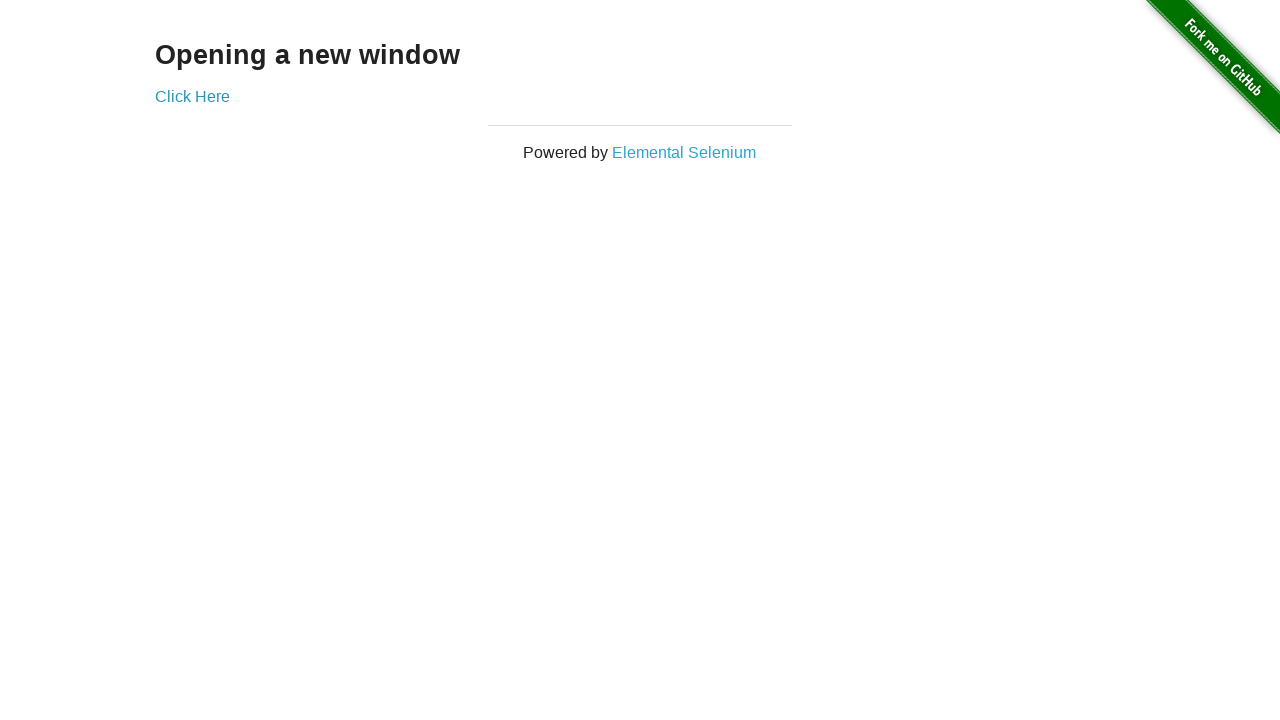

Waited for new window to load
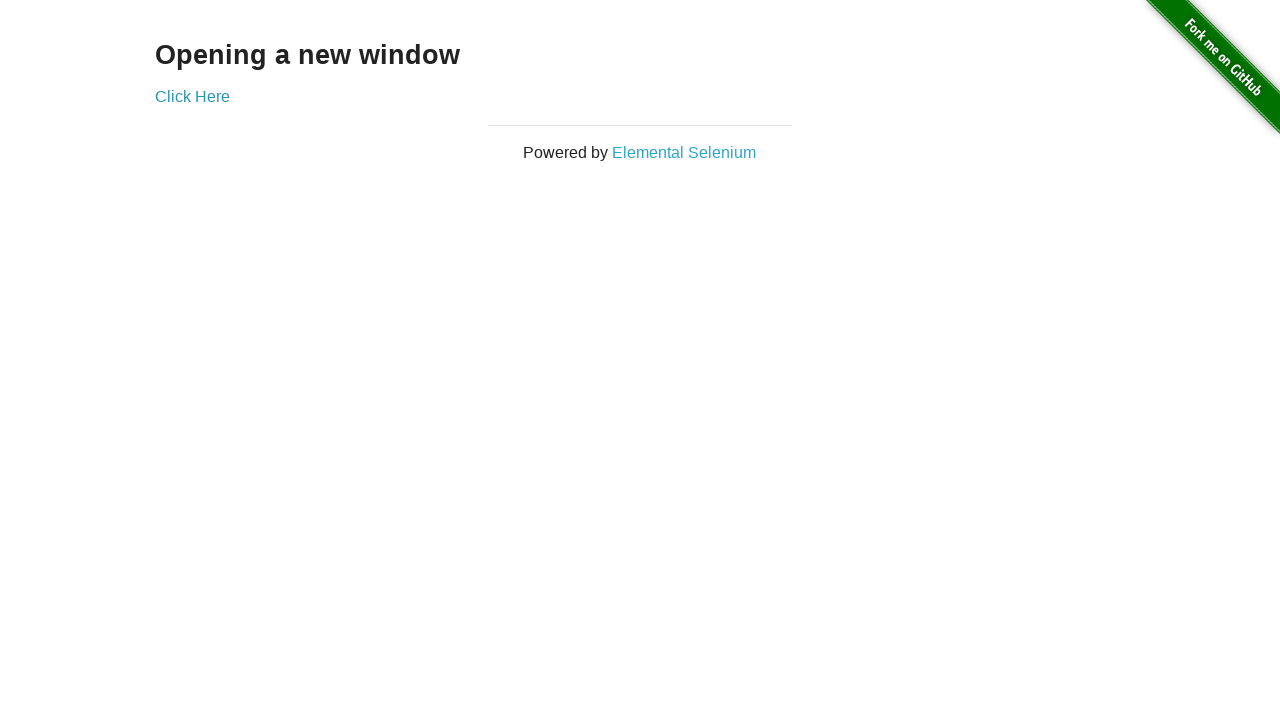

Verified new window title is 'New Window'
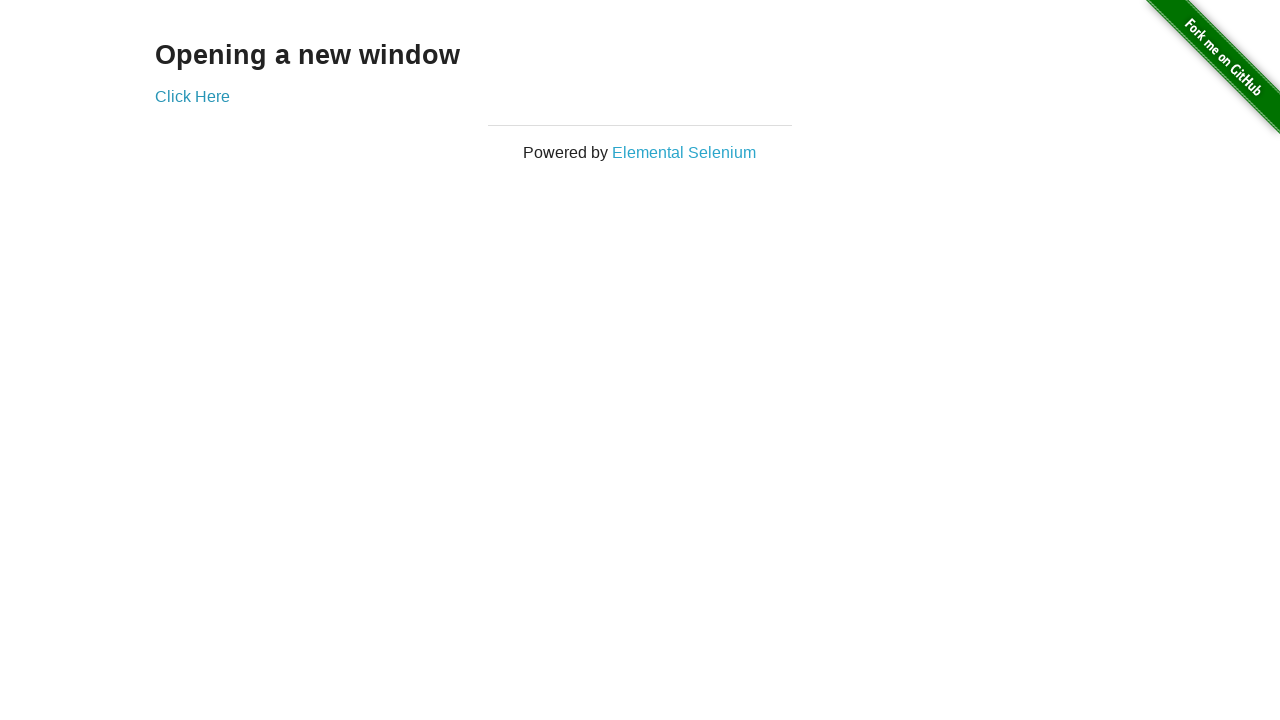

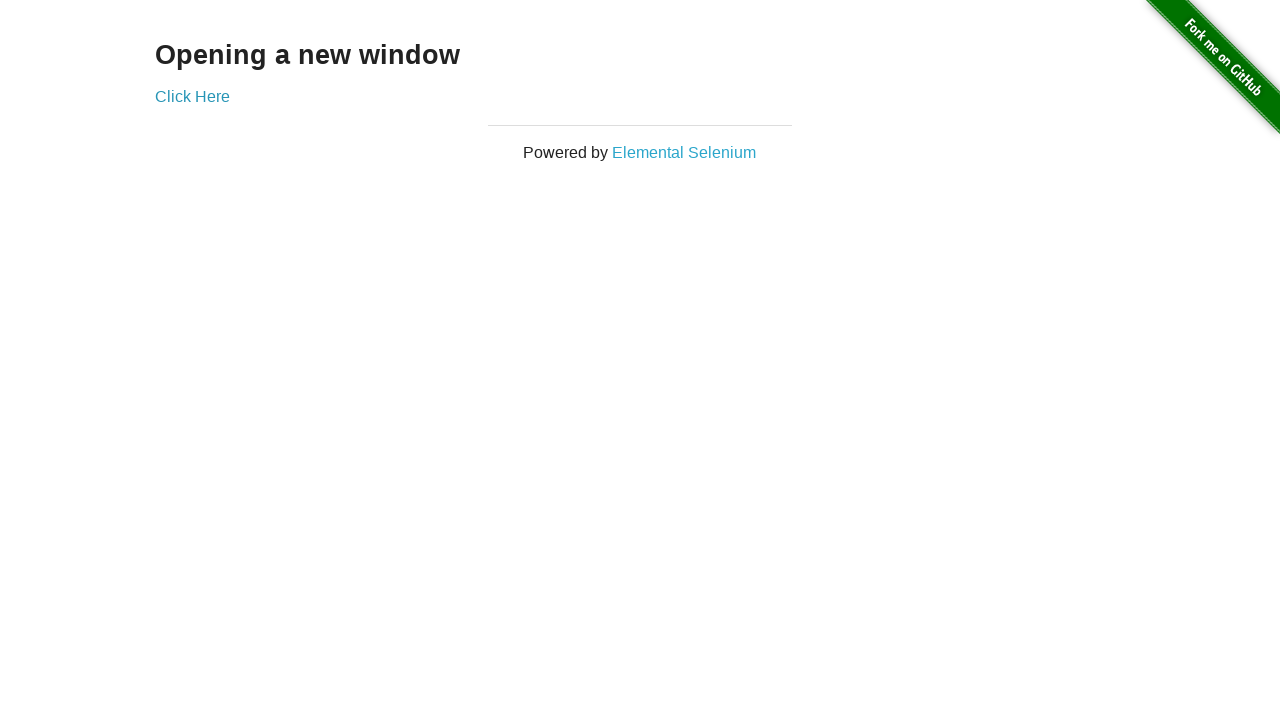